Tests JavaScript alert dialog functionality by navigating through dropdown menus to reach the alert demo page, triggering a confirm dialog, and accepting it.

Starting URL: https://demo.automationtesting.in/FileUpload.html

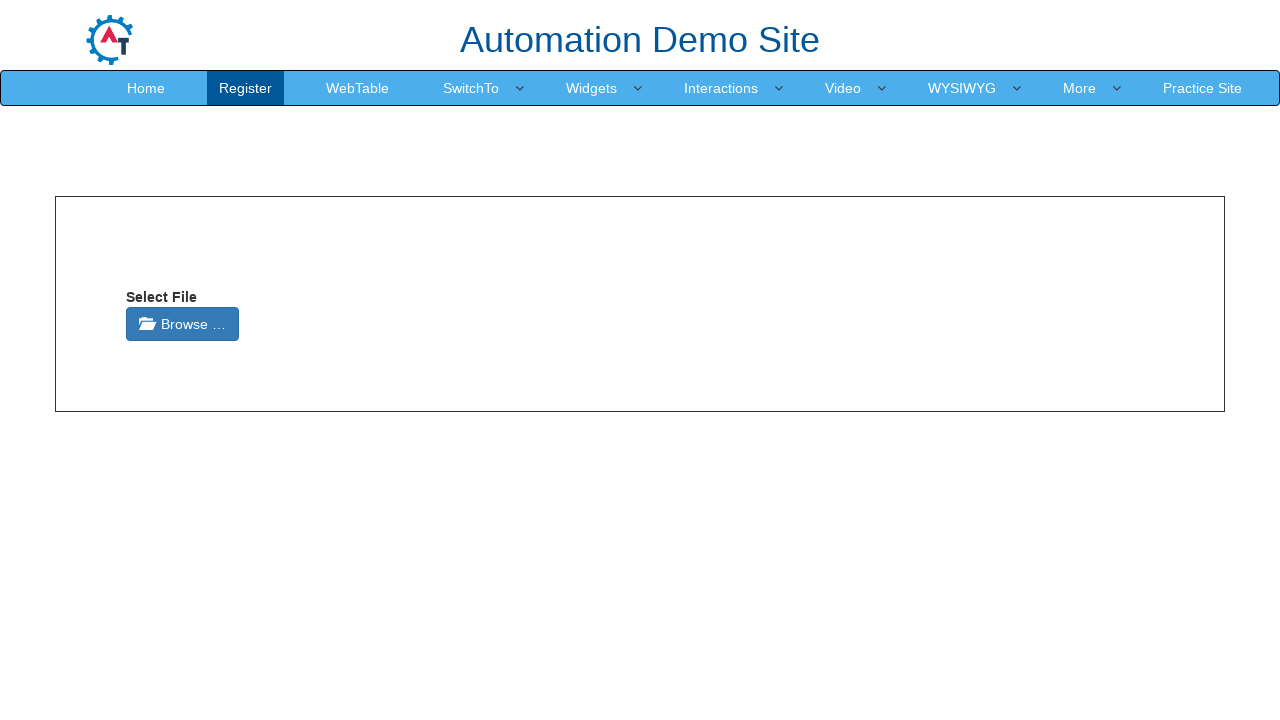

Clicked dropdown toggle menu at (471, 88) on a.dropdown-toggle
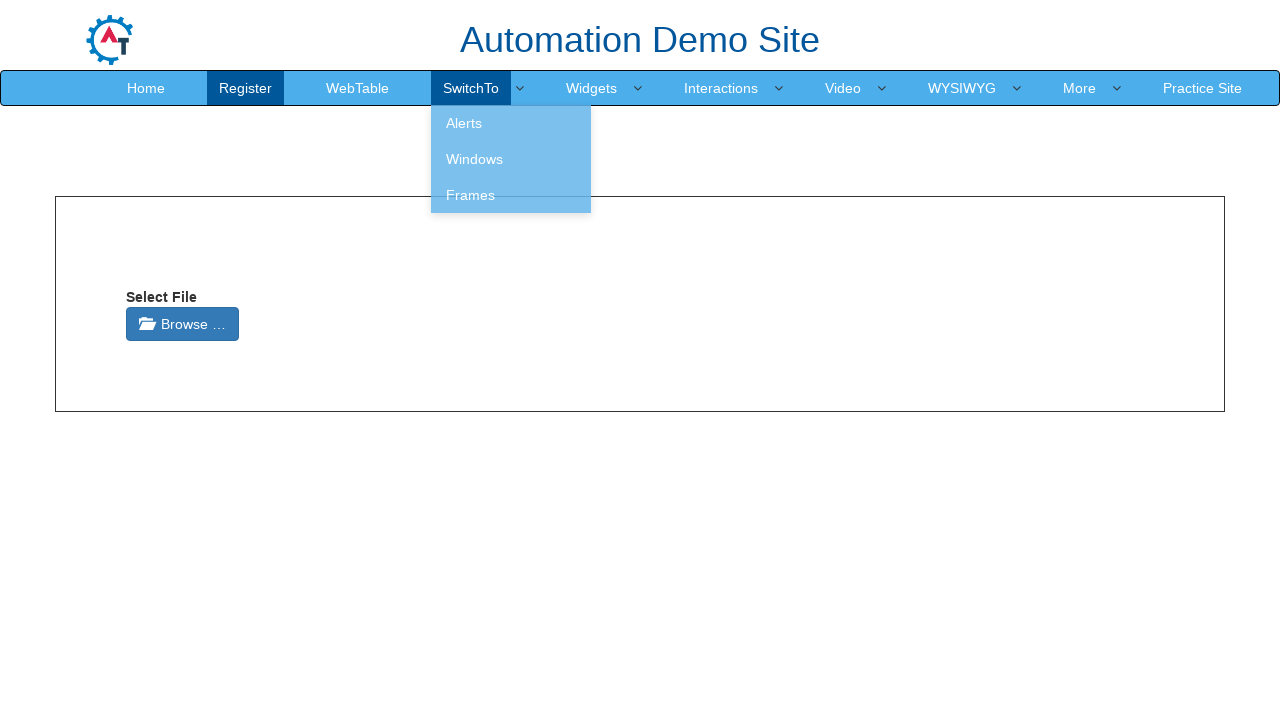

Clicked Switch To submenu item at (511, 123) on a[style='color: white']
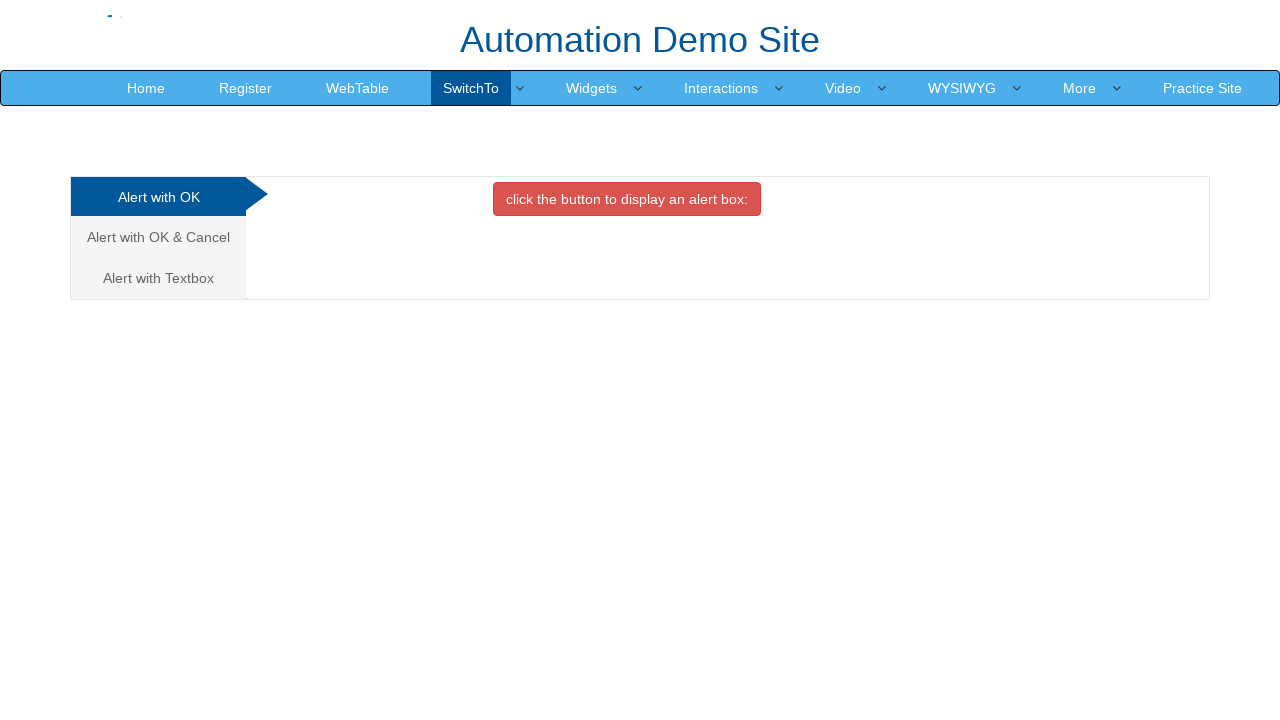

Clicked 'Alert with OK & Cancel' option at (158, 237) on a:has-text('Alert with OK & Cancel')
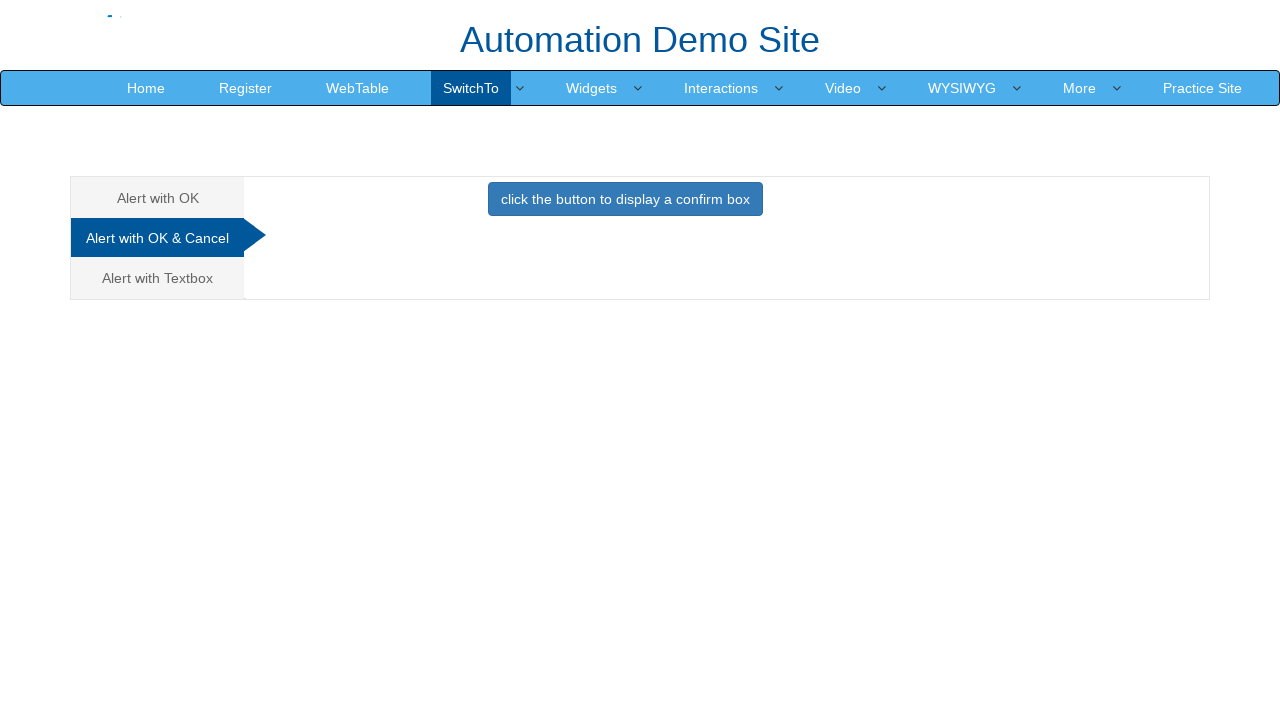

Clicked button to trigger confirm dialog at (625, 199) on button[onclick='confirmbox()']
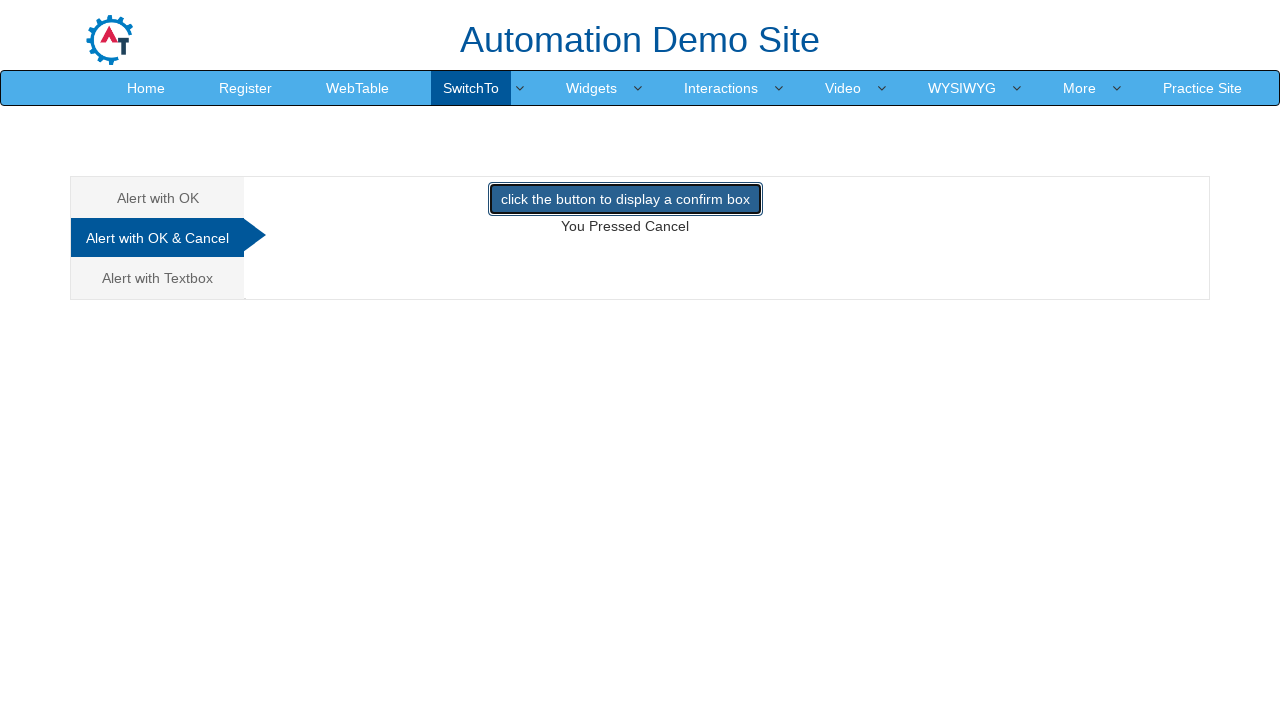

Set up dialog handler to accept confirm dialog
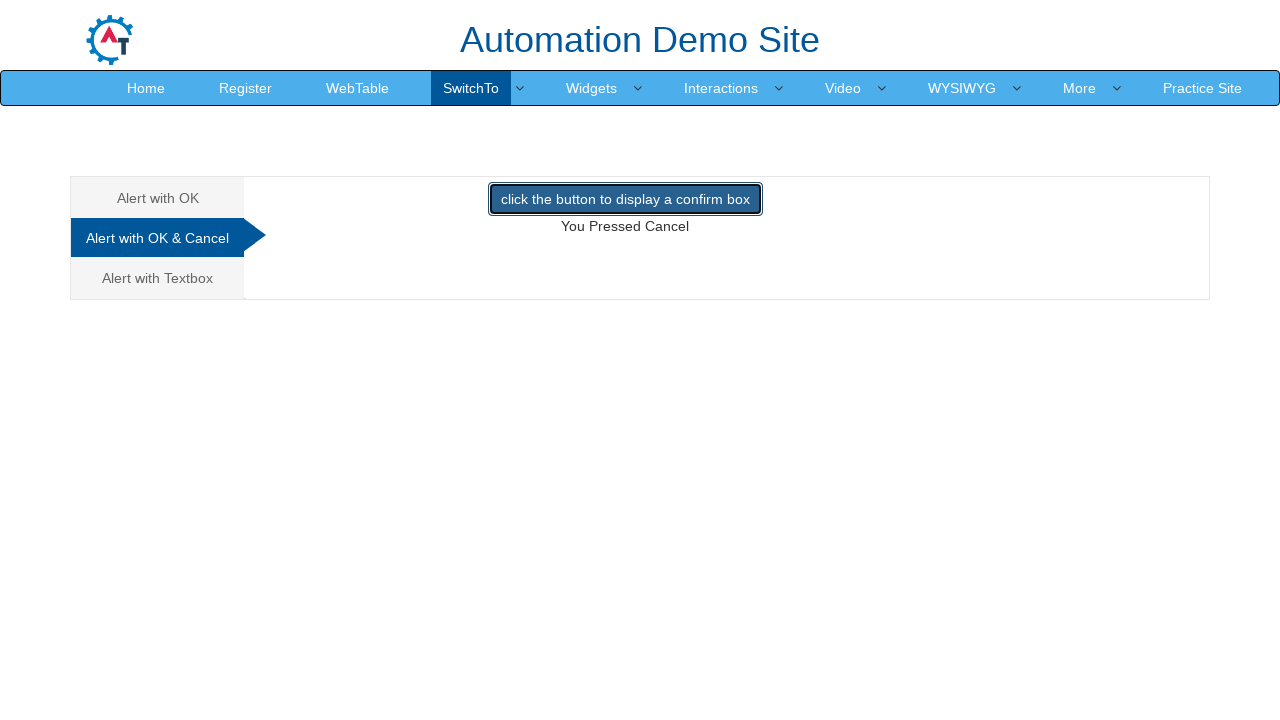

Waited 500ms for any pending dialogs
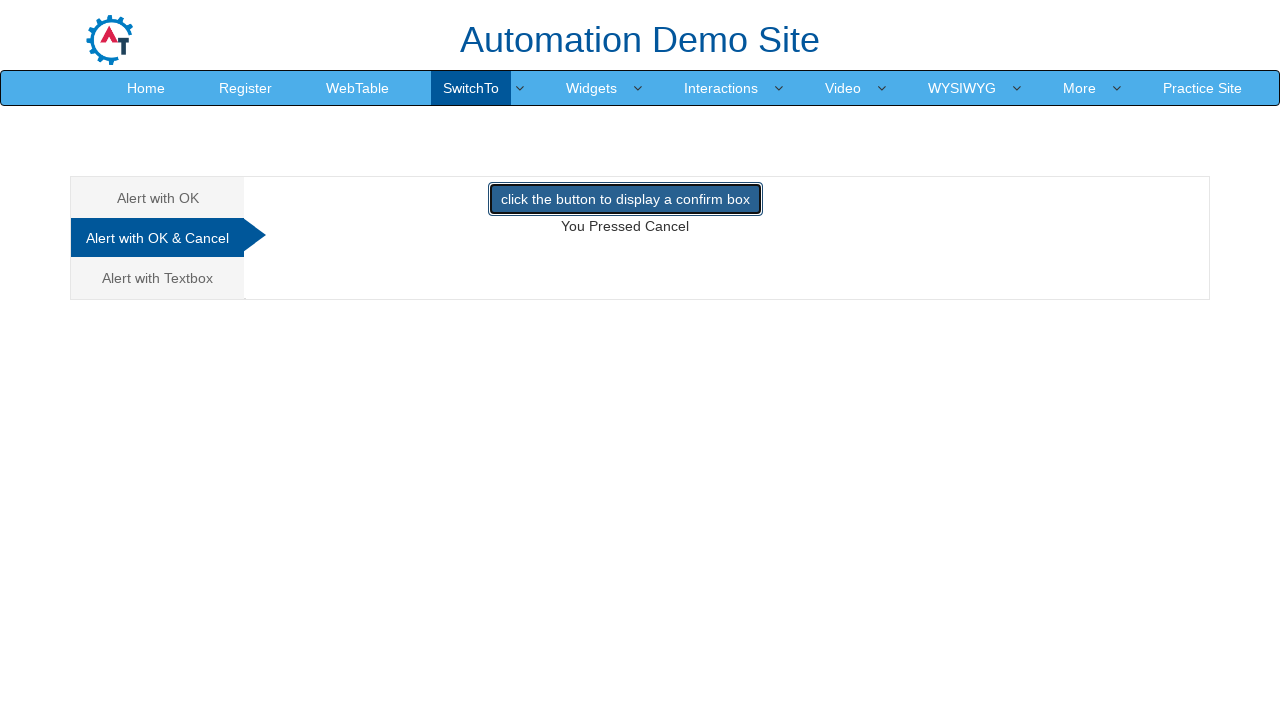

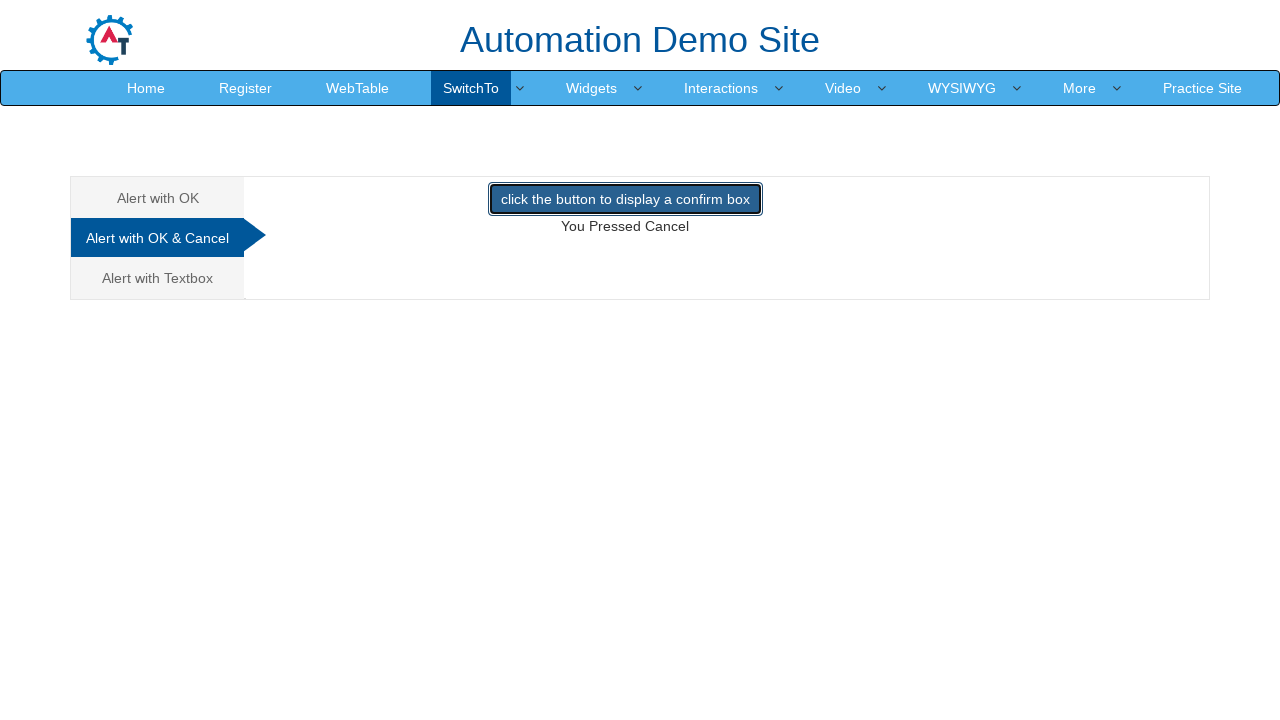